Tests that the counter displays the current number of todo items as items are added

Starting URL: https://demo.playwright.dev/todomvc

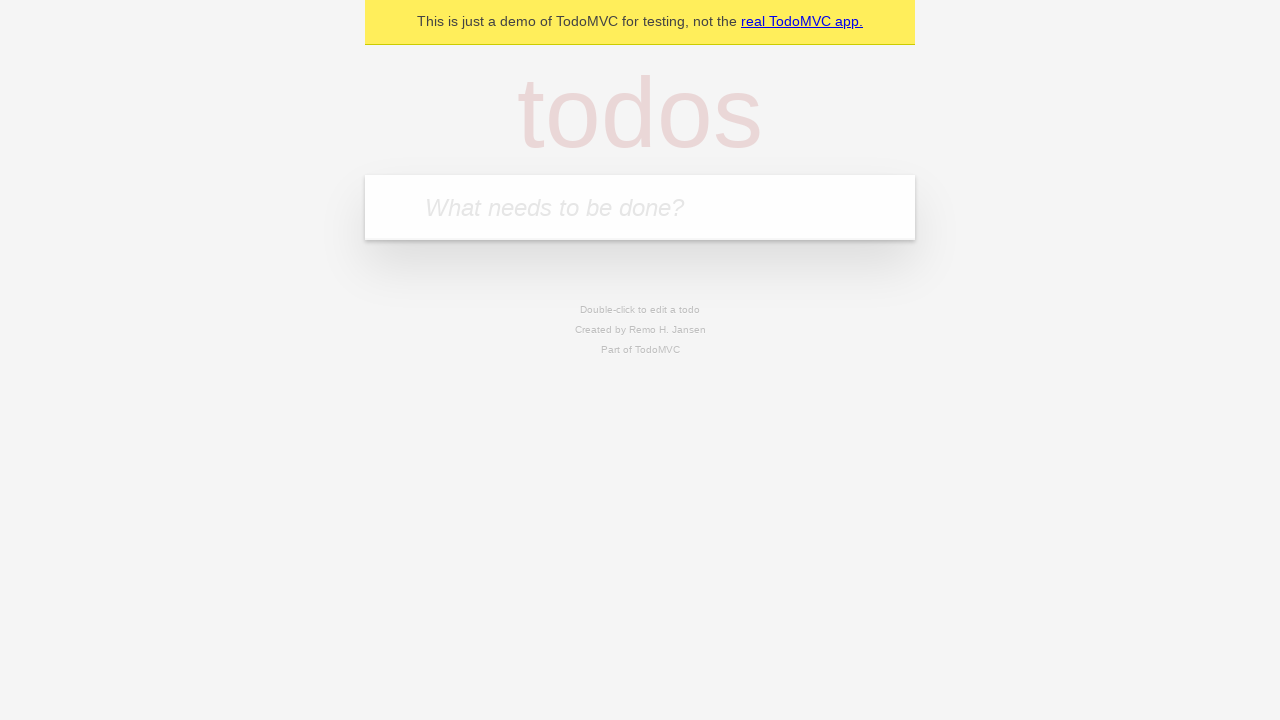

Filled todo input with 'buy some cheese' on internal:attr=[placeholder="What needs to be done?"i]
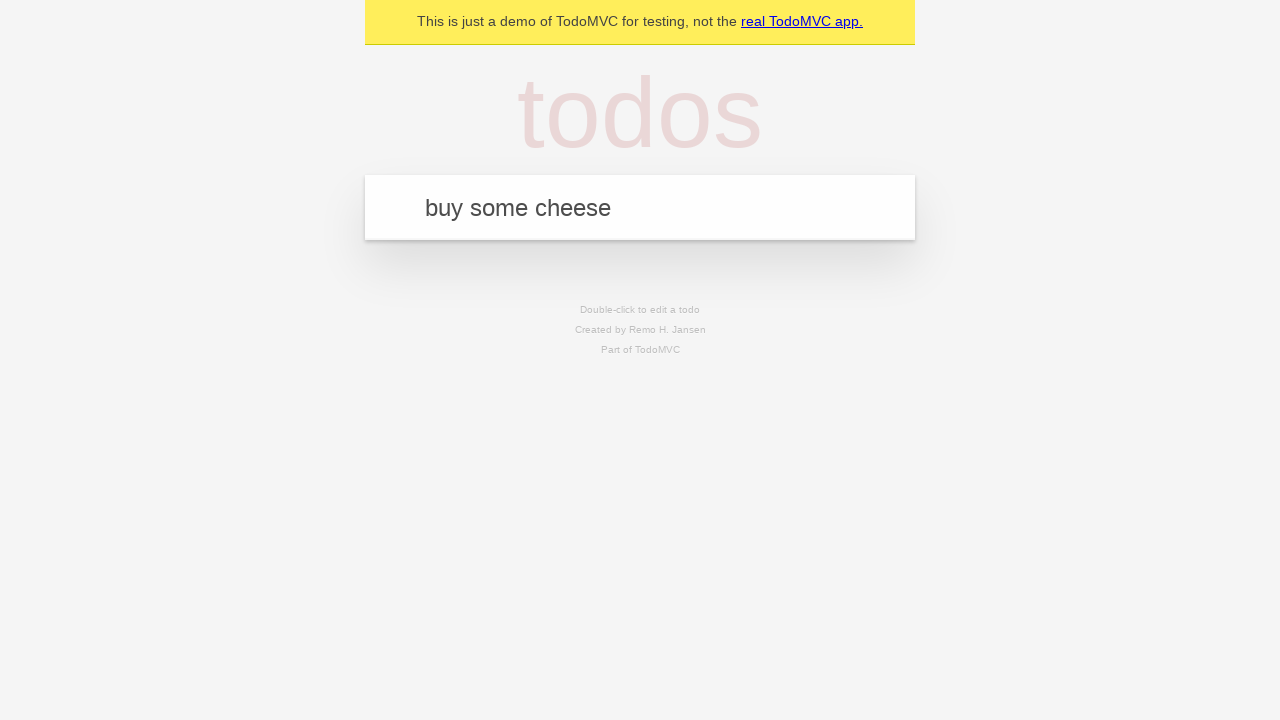

Pressed Enter to add first todo item on internal:attr=[placeholder="What needs to be done?"i]
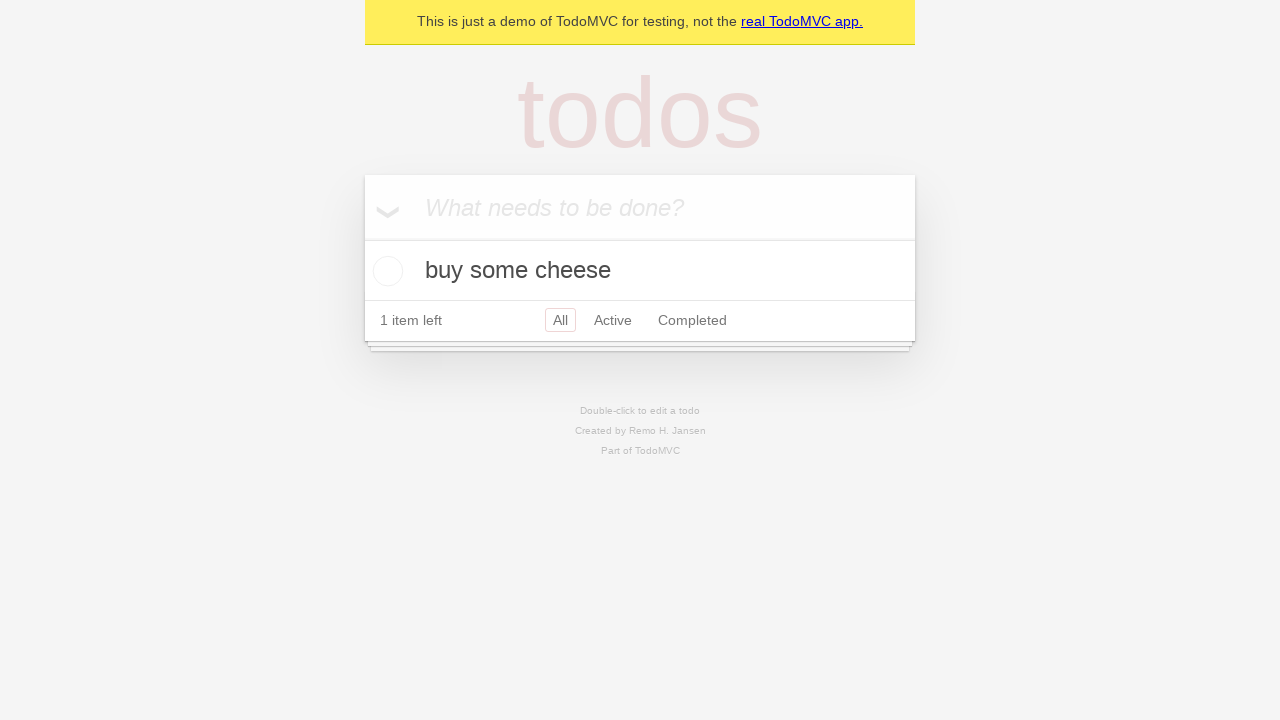

Todo counter element loaded showing 1 item
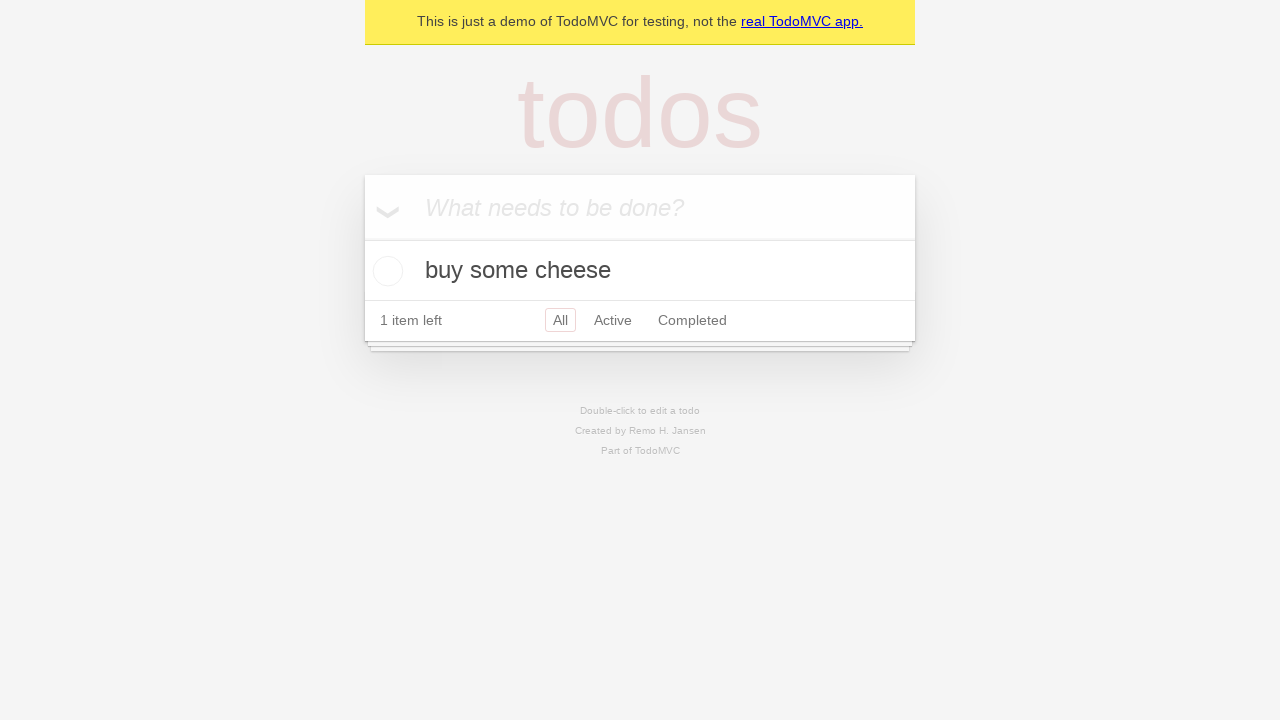

Filled todo input with 'feed the cat' on internal:attr=[placeholder="What needs to be done?"i]
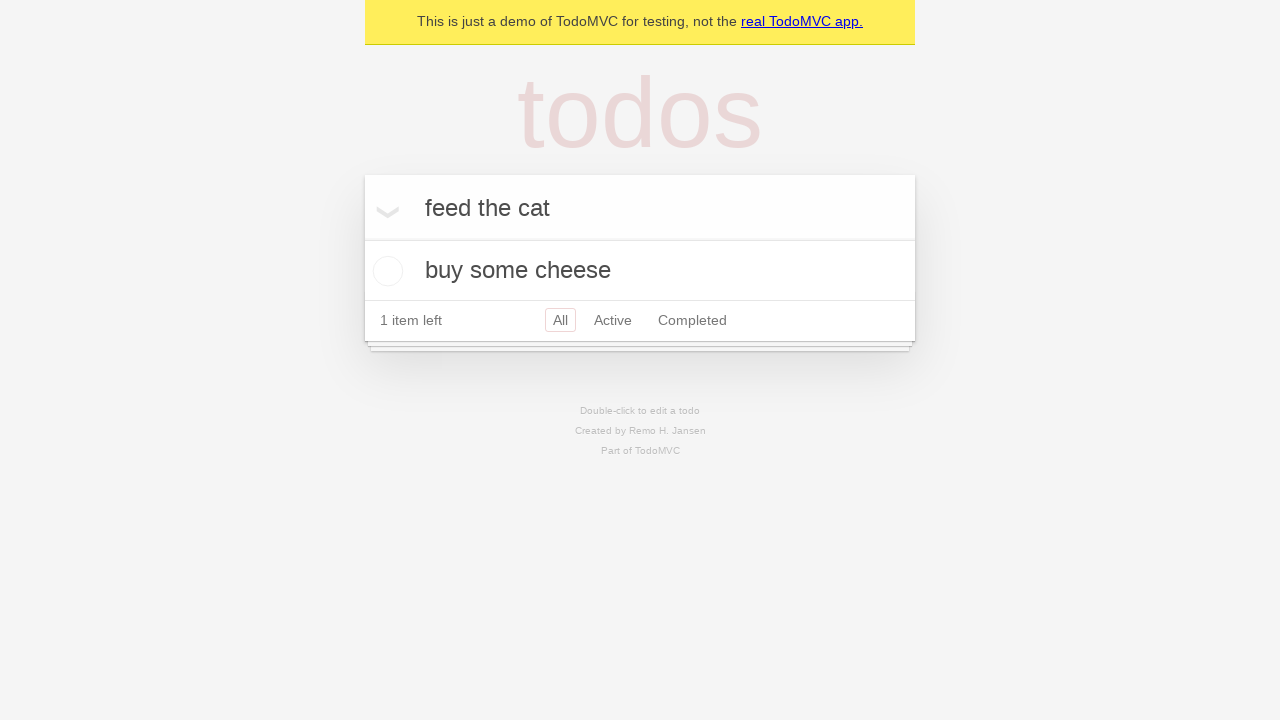

Pressed Enter to add second todo item on internal:attr=[placeholder="What needs to be done?"i]
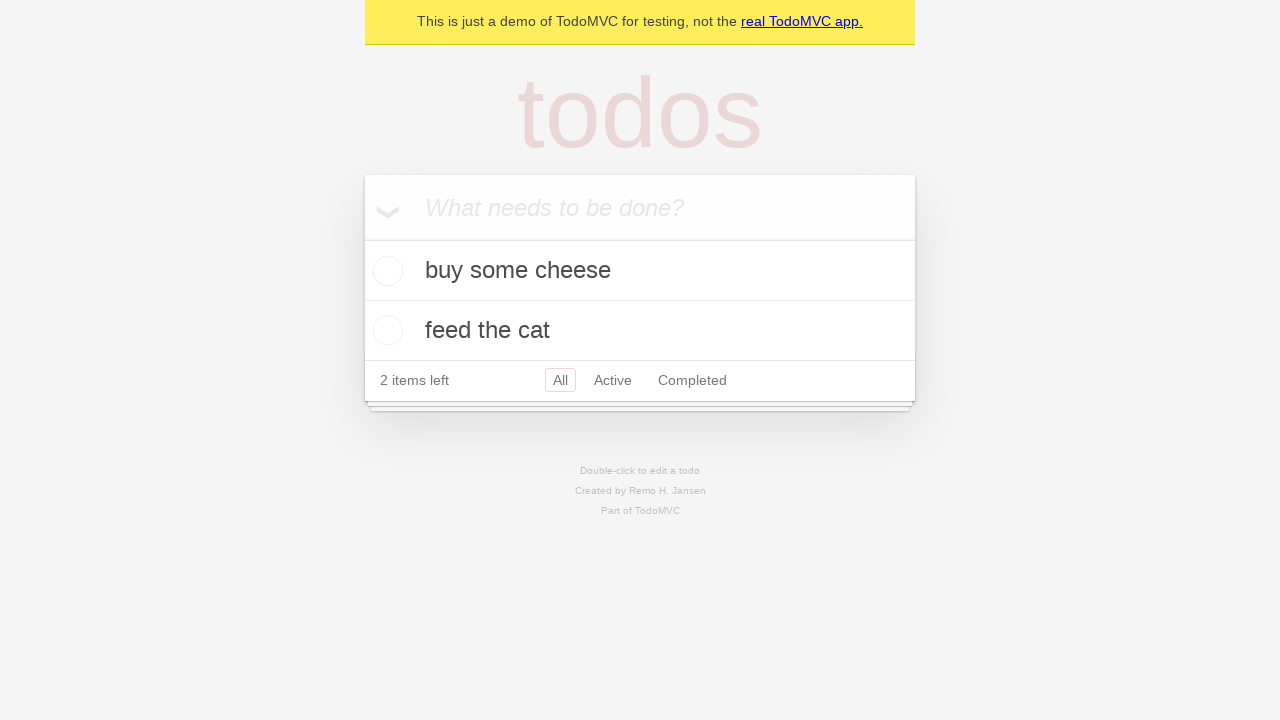

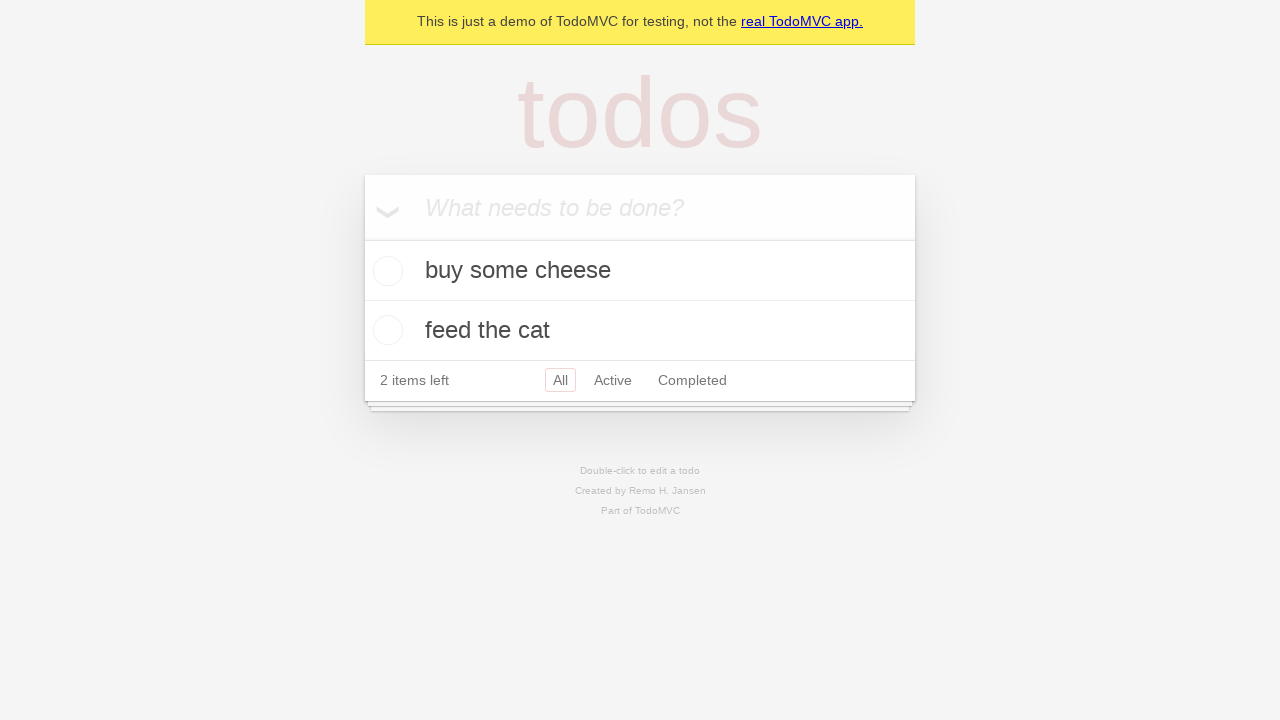